Tests multi-select listbox functionality by selecting multiple car options (Volvo by index, Saab by value, Audi by visible text) in a W3Schools demo page iframe, then submitting the form and verifying the selection.

Starting URL: https://www.w3schools.com/tags/tryit.asp?filename=tryhtml_select_multiple

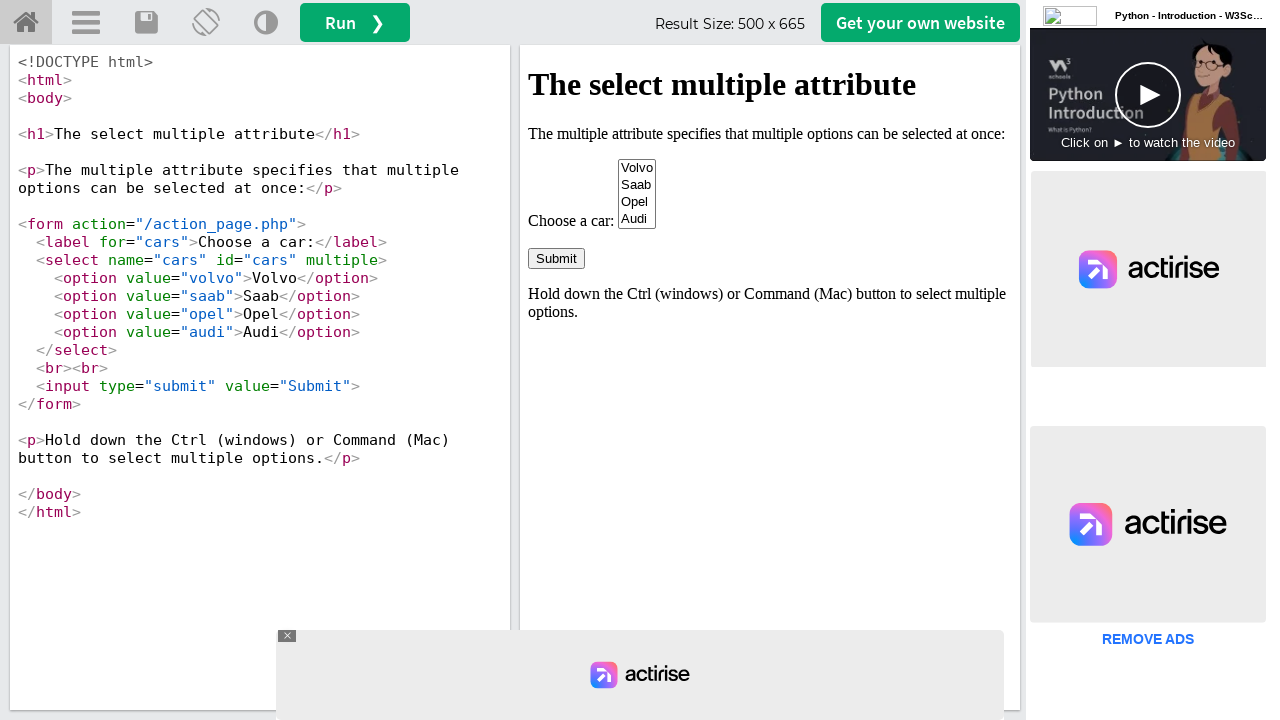

Located the iframe containing the W3Schools demo
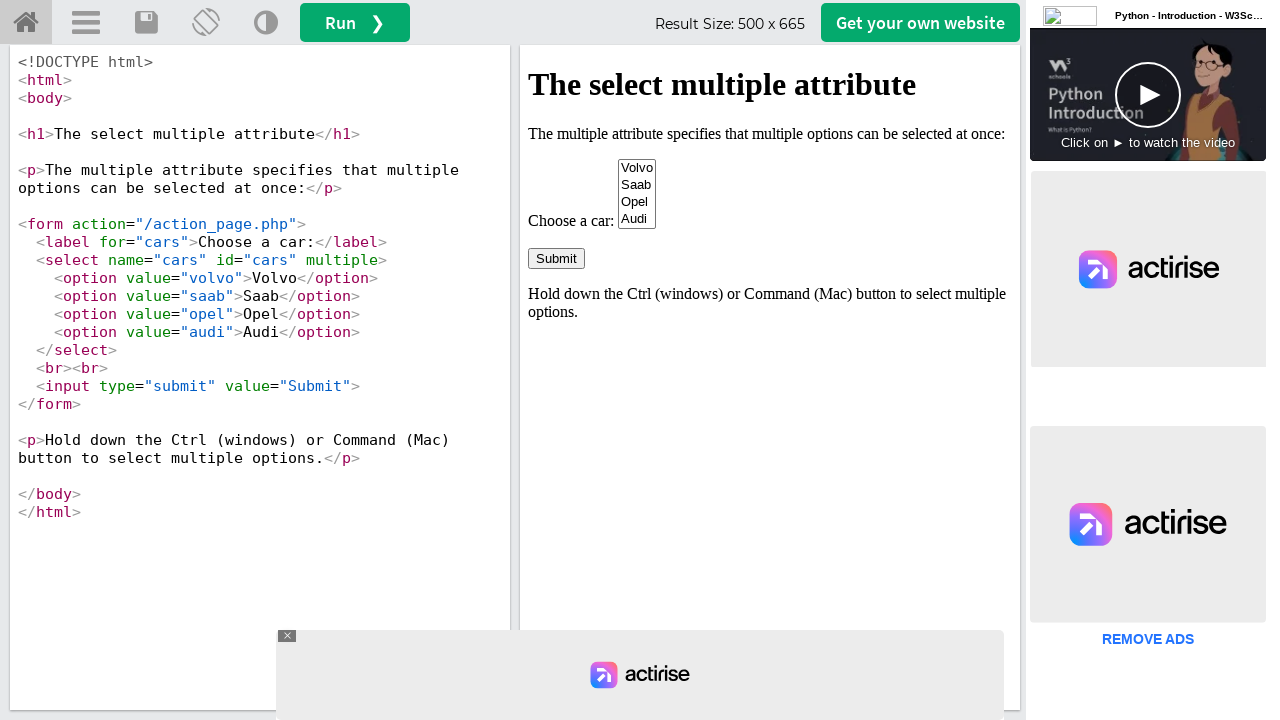

Selected 'Volvo' by index 0 in the multi-select listbox on #iframeResult >> internal:control=enter-frame >> #cars
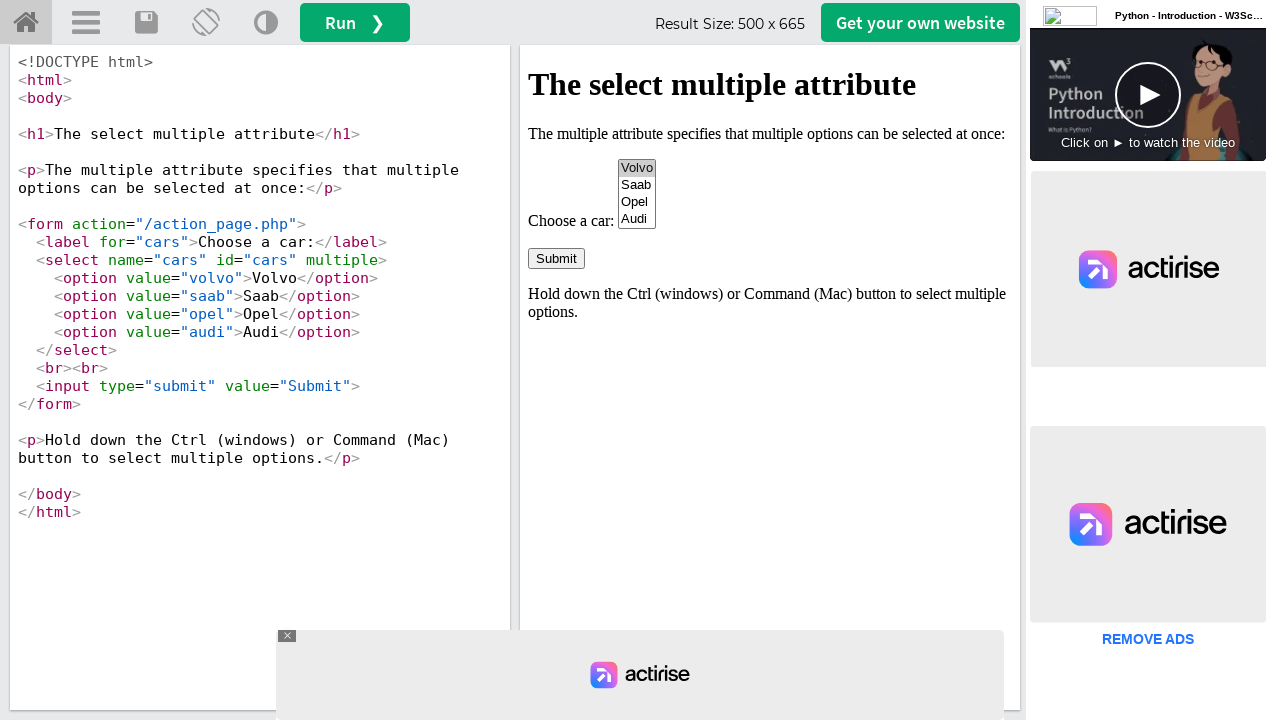

Selected 'Saab' by value in the multi-select listbox on #iframeResult >> internal:control=enter-frame >> #cars
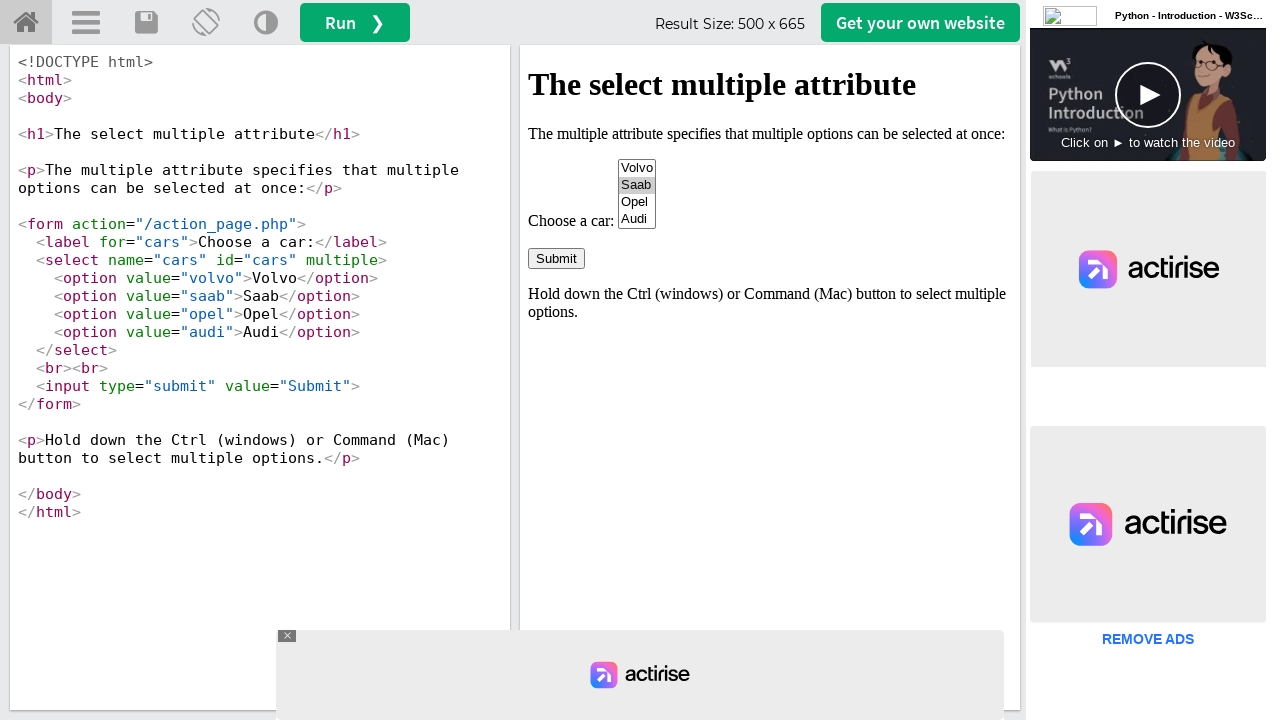

Selected 'Audi' by visible text in the multi-select listbox on #iframeResult >> internal:control=enter-frame >> #cars
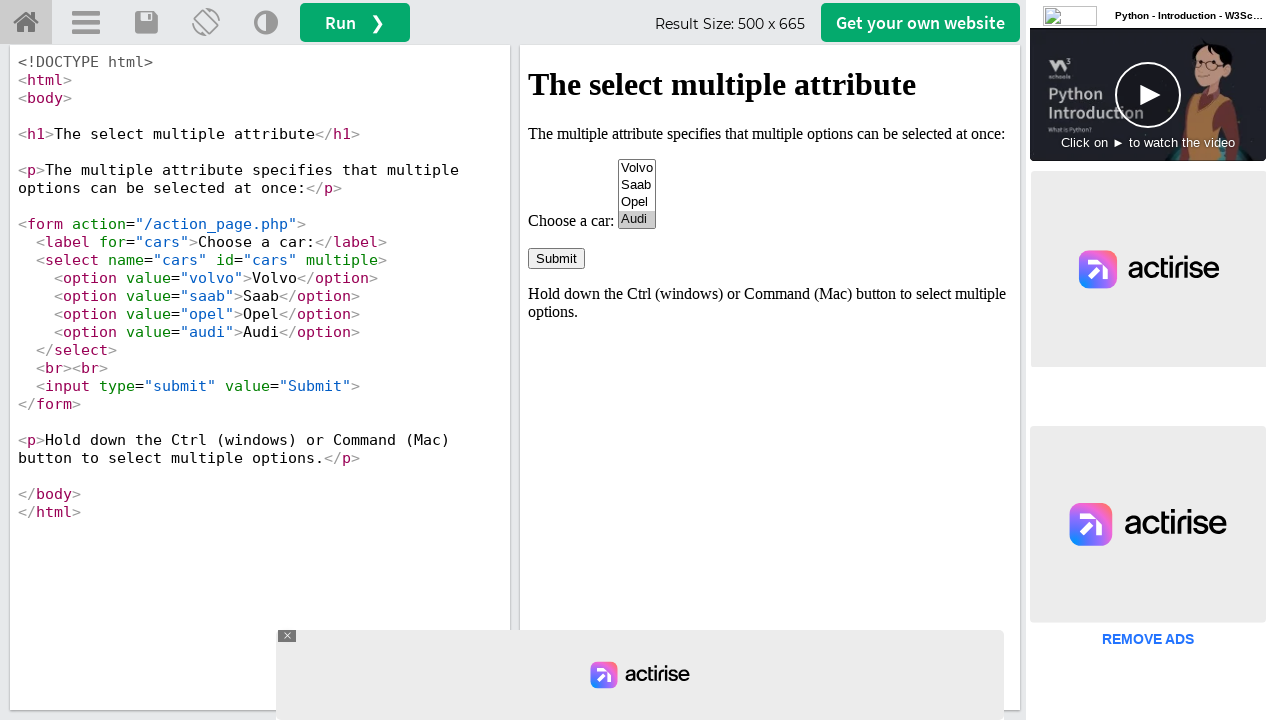

Clicked the submit button to submit the form with selected options at (556, 258) on #iframeResult >> internal:control=enter-frame >> form input[type='submit']
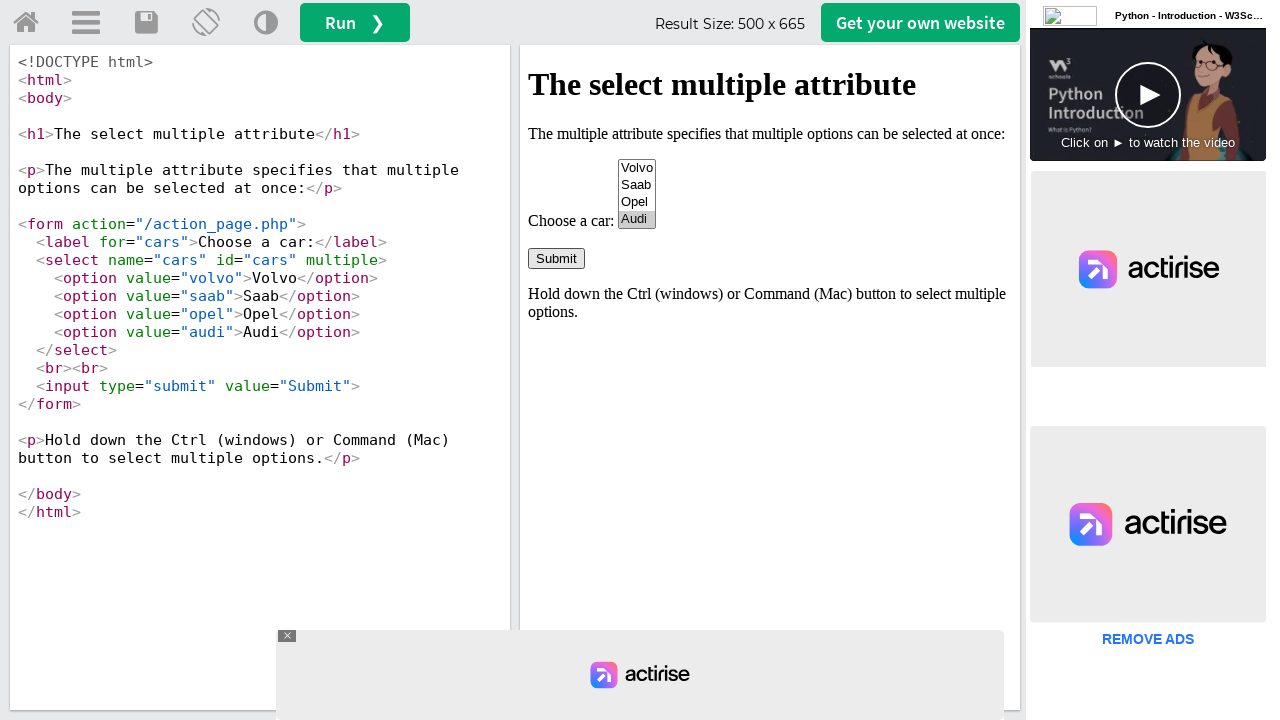

Verified that the form submission result appeared on the page
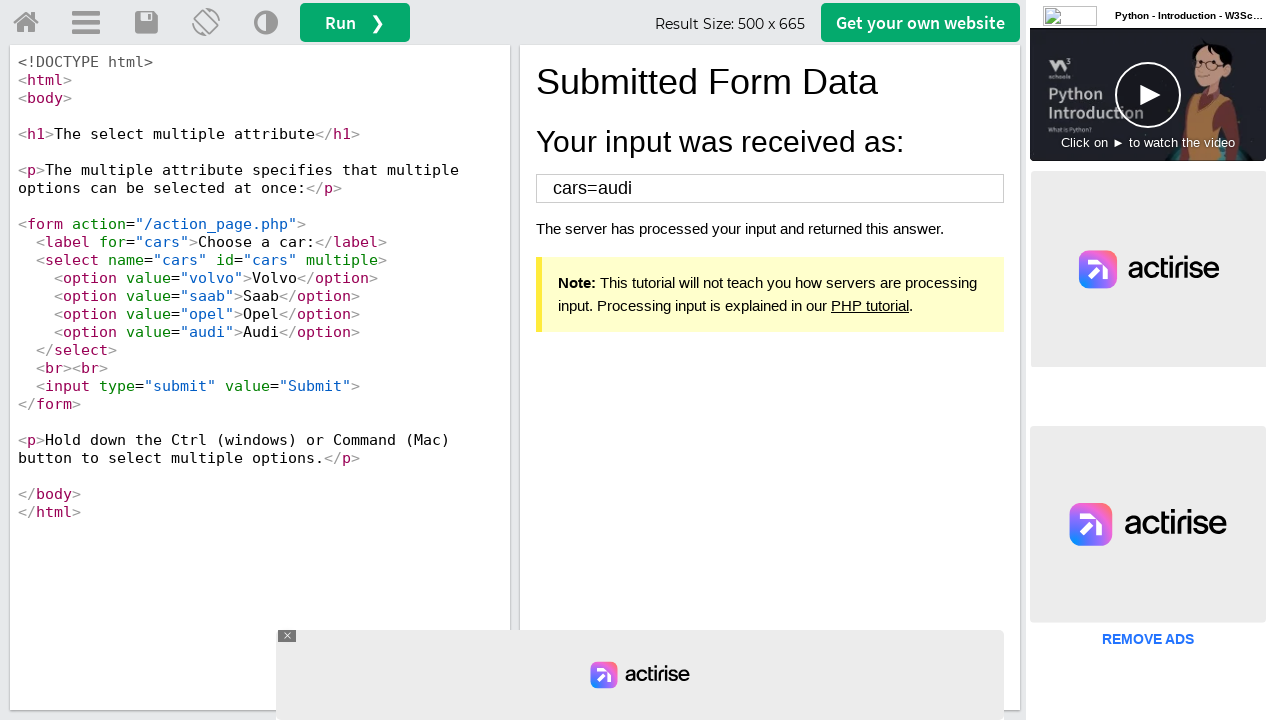

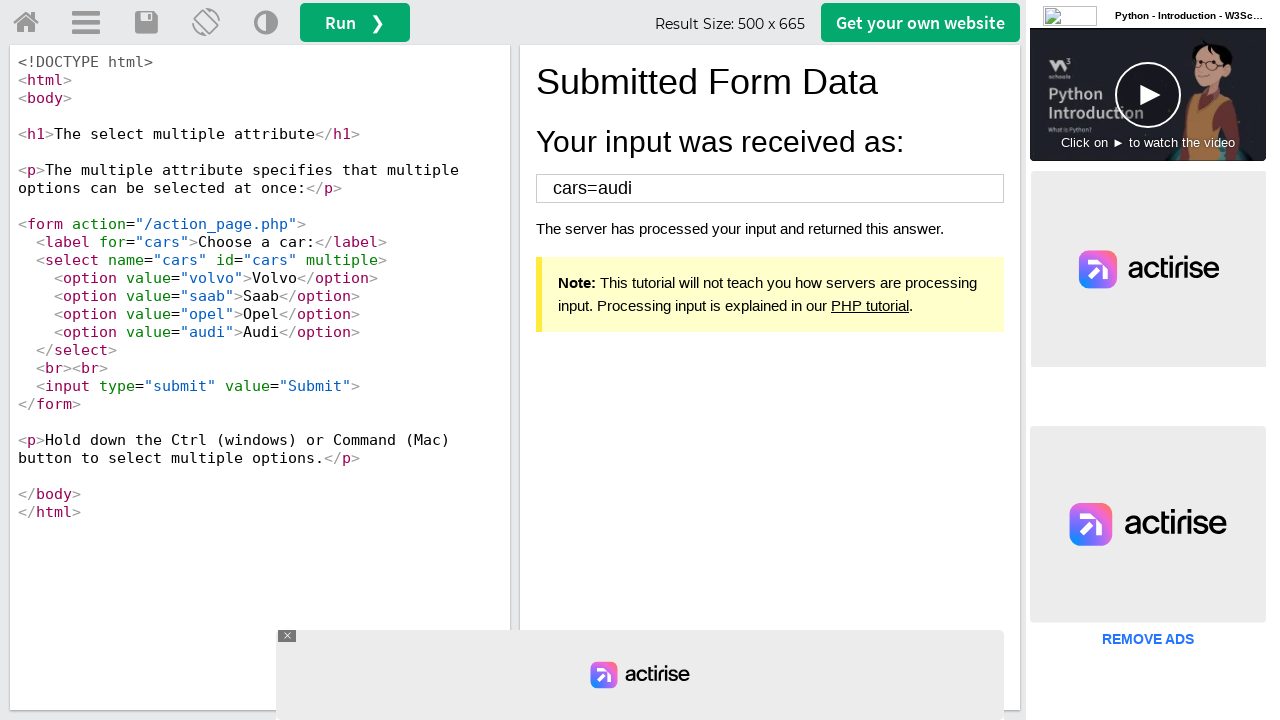